Tests that the Luminar Technolab website loads successfully by verifying the page title is accessible

Starting URL: https://www.luminartechnolab.com/

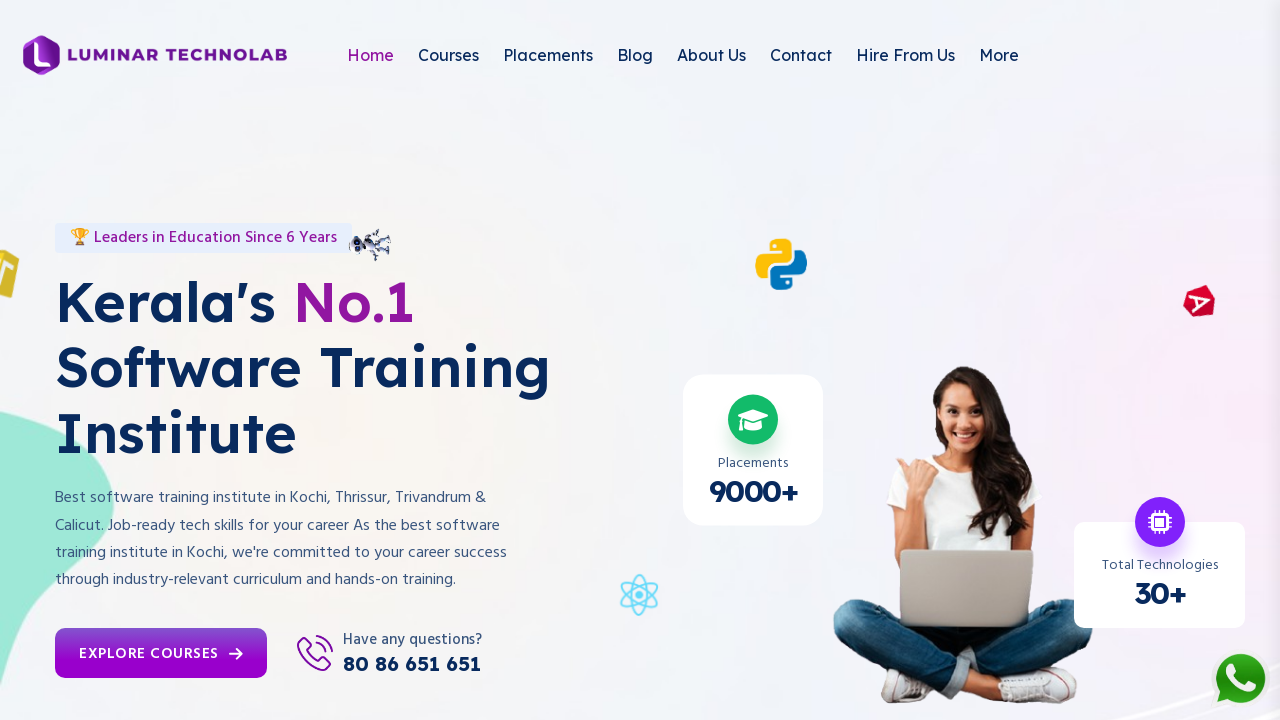

Waited for page to reach domcontentloaded state
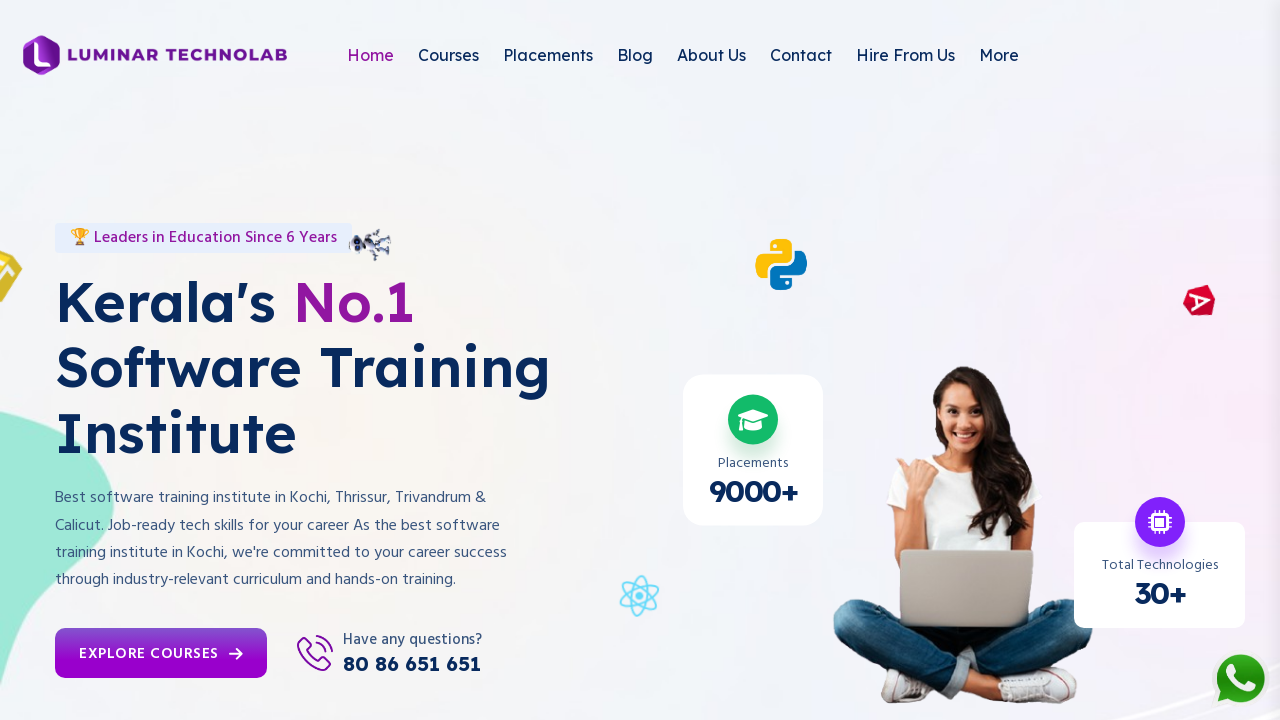

Retrieved page title from Luminar Technolab website
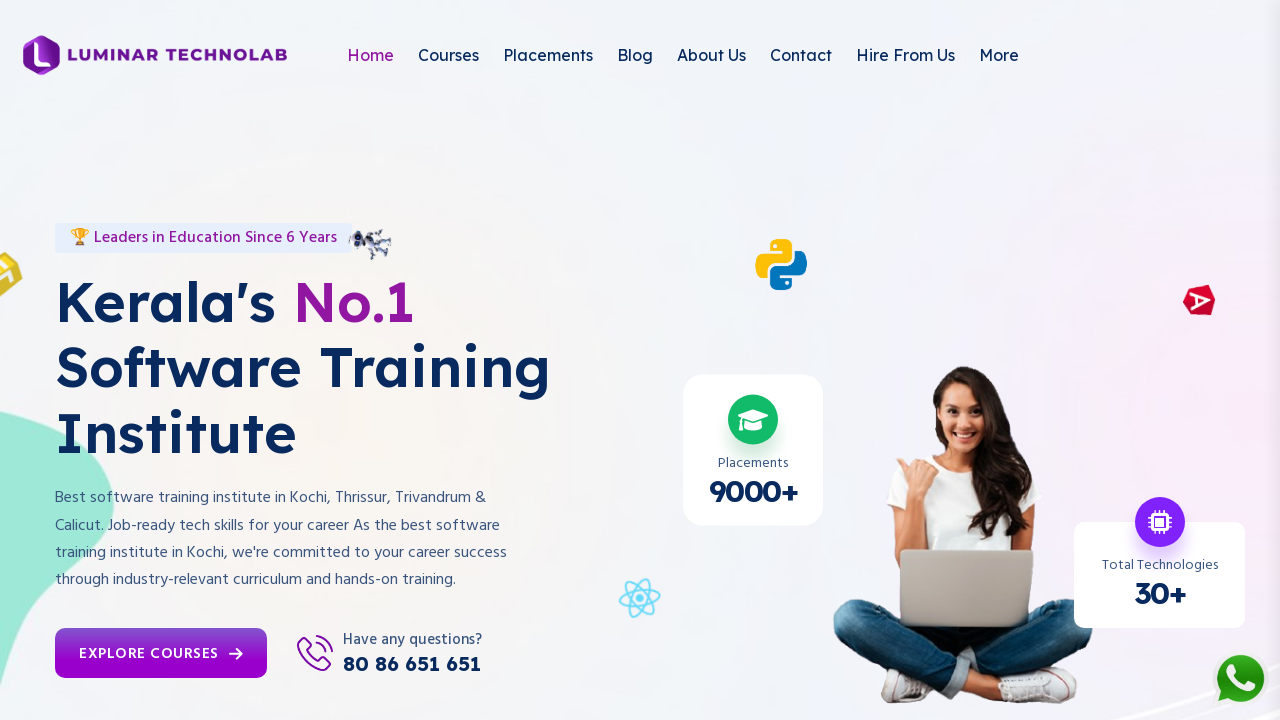

Verified page title is accessible and not empty
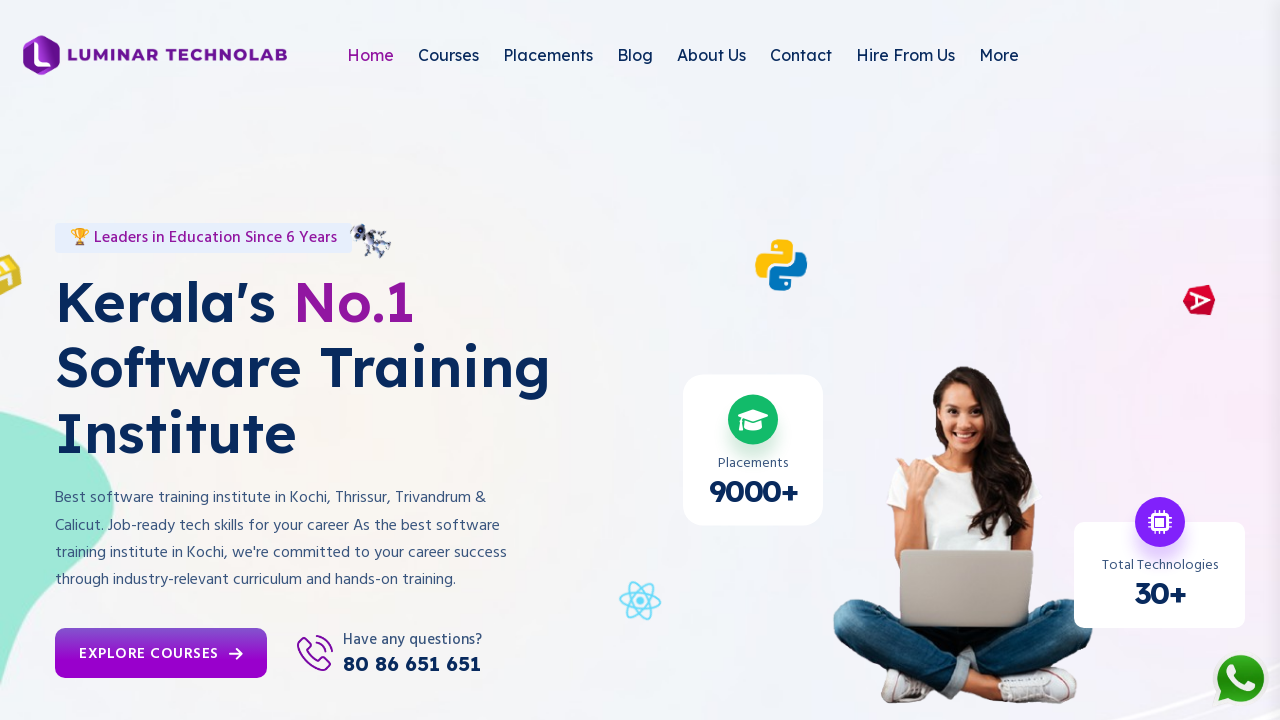

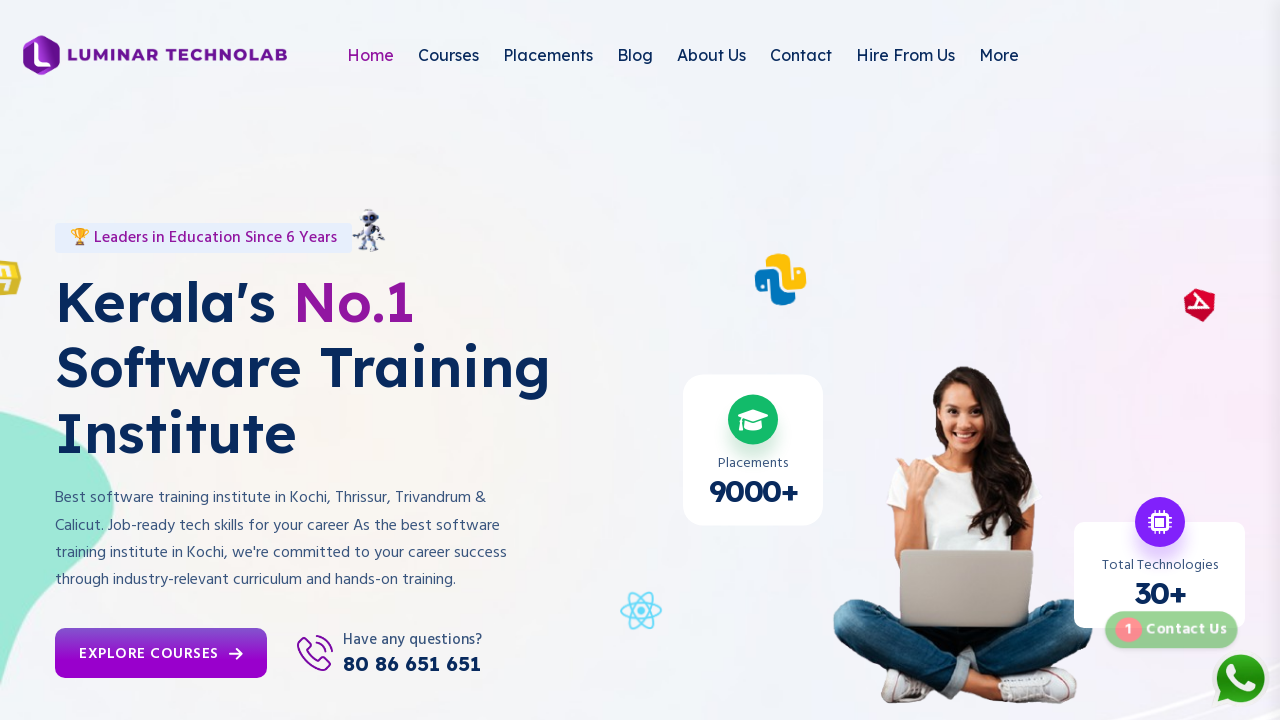